Tests that the login submit button on the CMS portal page is clickable by clicking it without entering credentials

Starting URL: https://portaldev.cms.gov/portal/

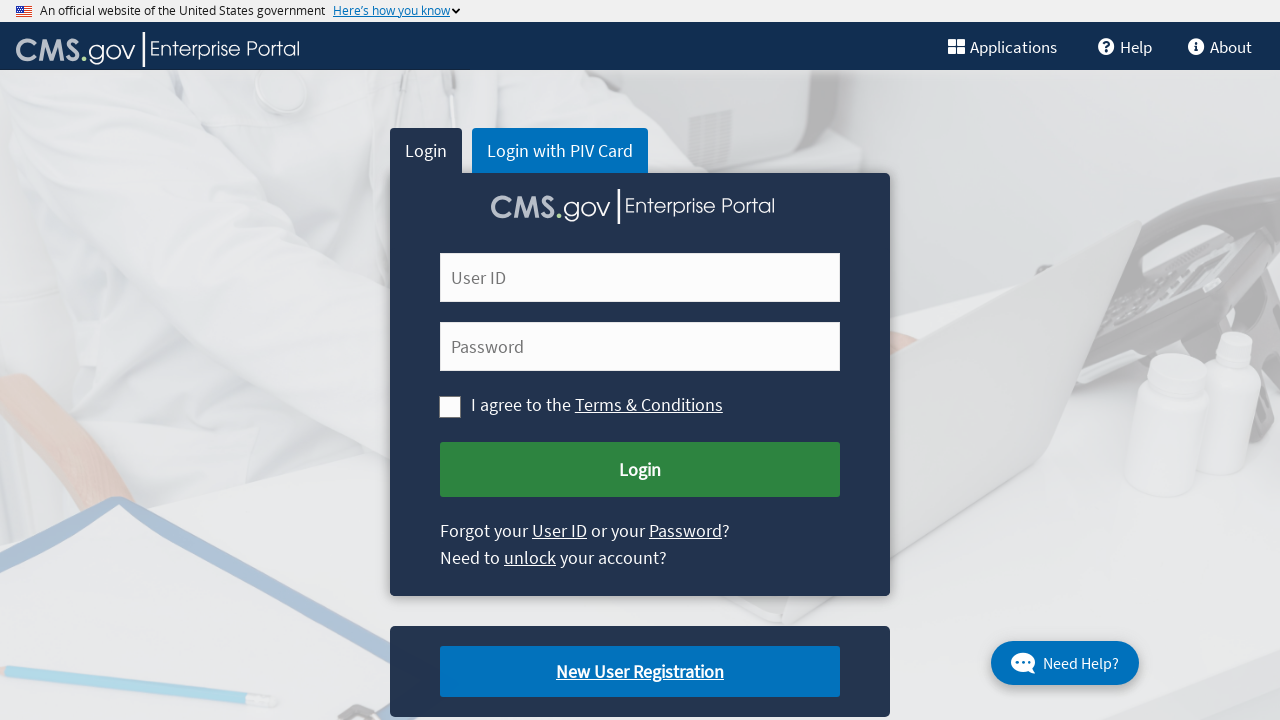

Navigated to CMS portal login page
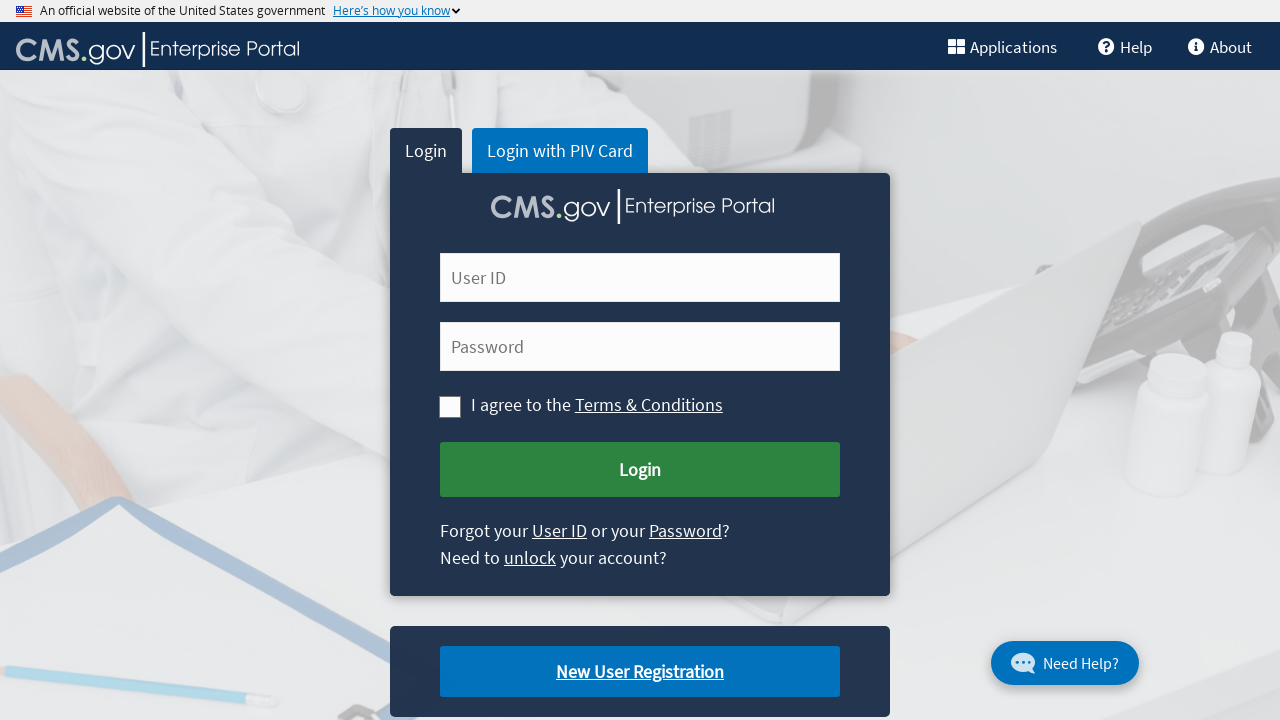

Clicked login submit button without entering credentials at (640, 470) on #cms-login-submit
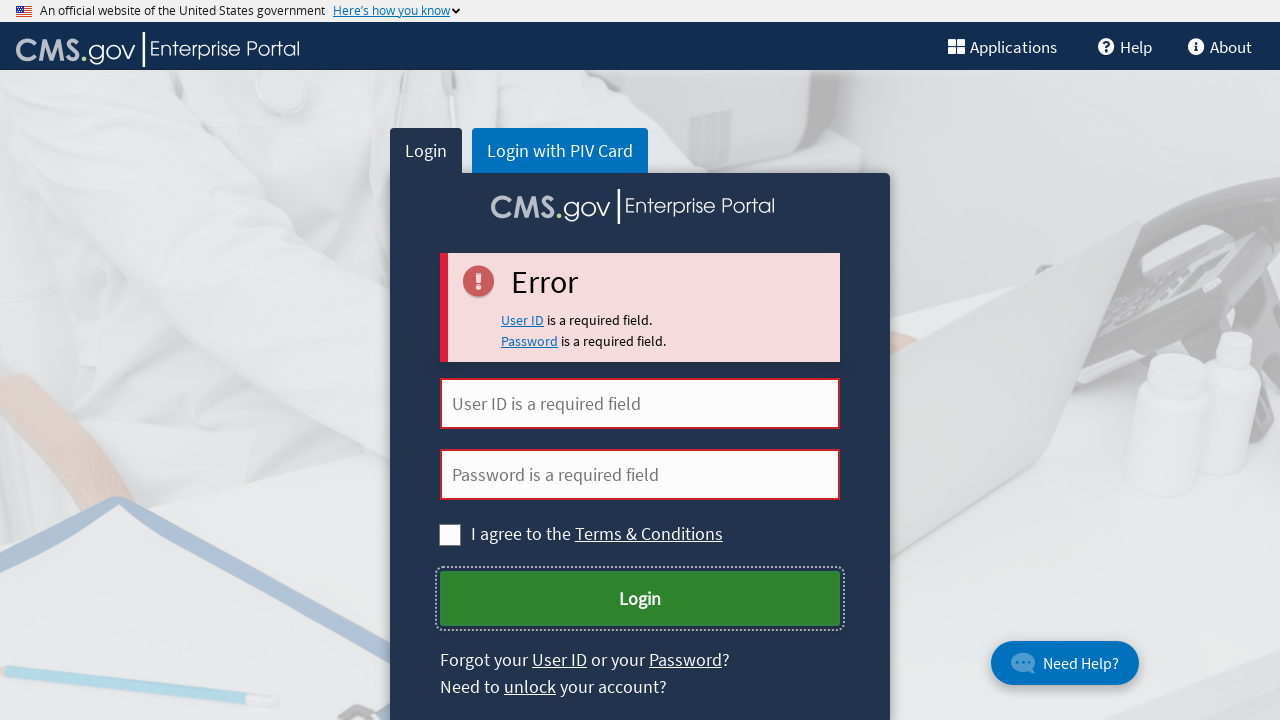

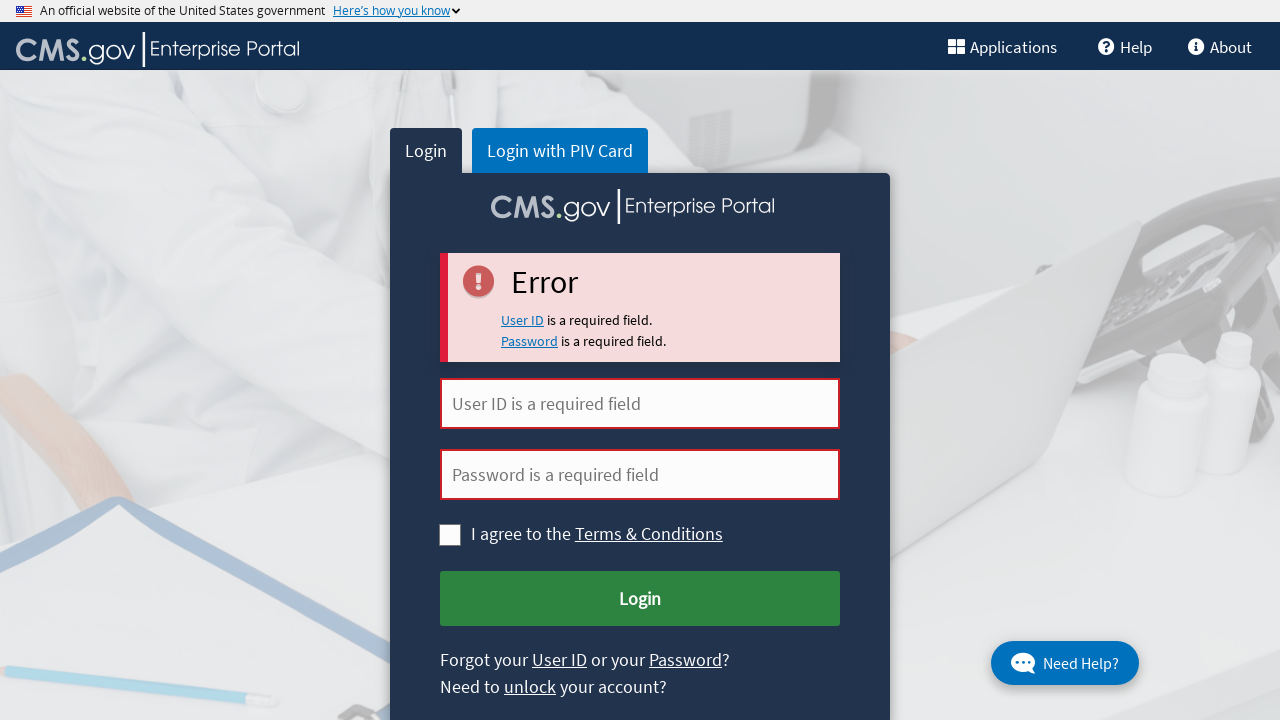